Tests A/B test opt-out by adding an opt-out cookie on the main page before navigating to the A/B test page, then verifying the opt-out state

Starting URL: http://the-internet.herokuapp.com

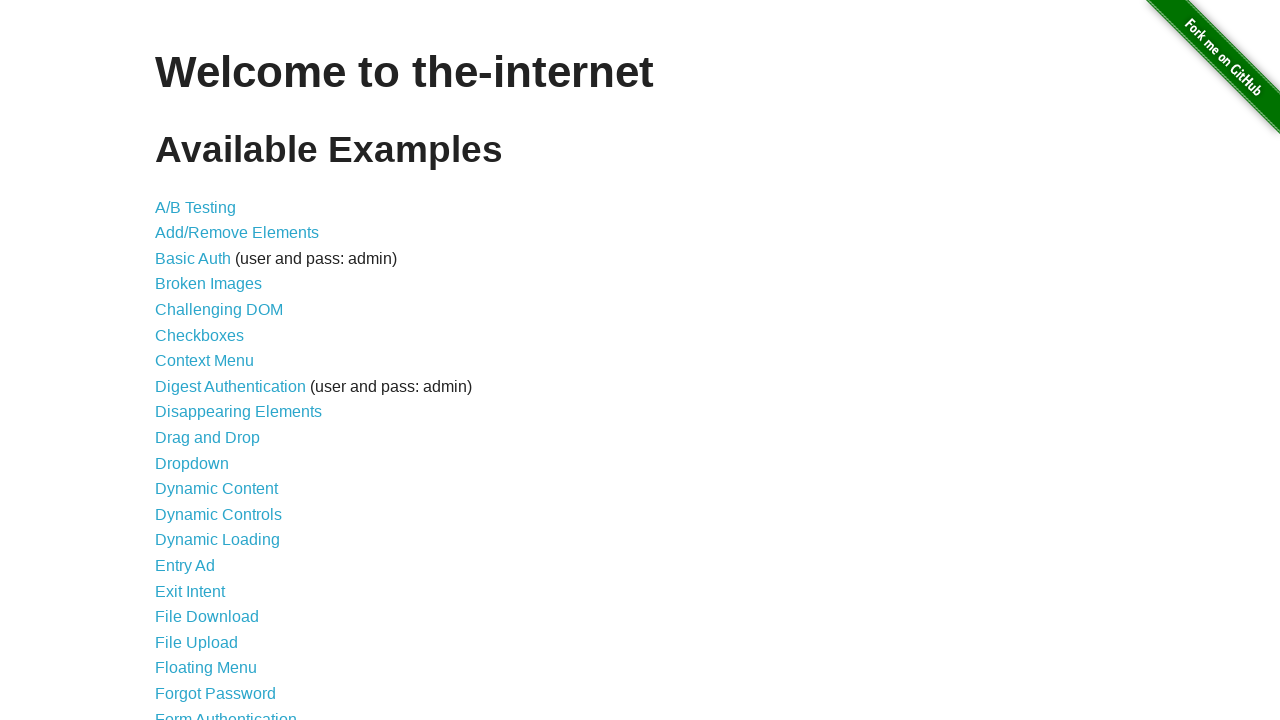

Added optimizelyOptOut cookie with value 'true' to the context
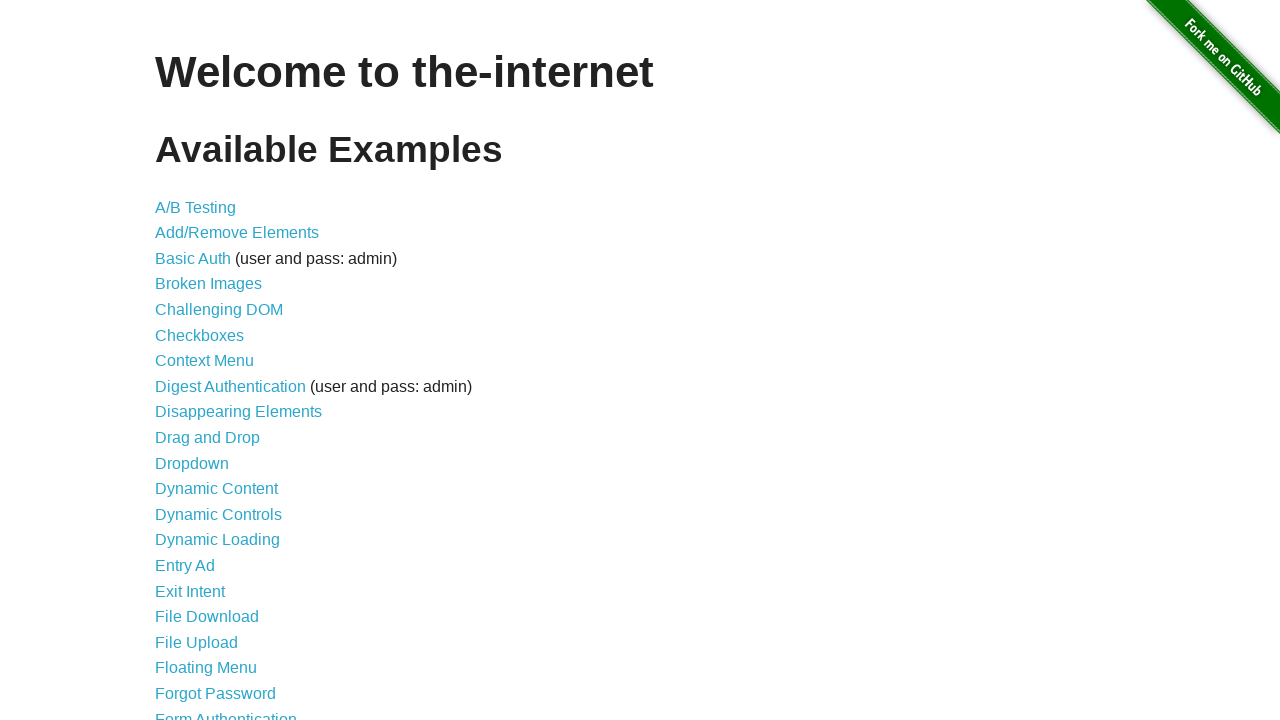

Navigated to A/B test page at http://the-internet.herokuapp.com/abtest
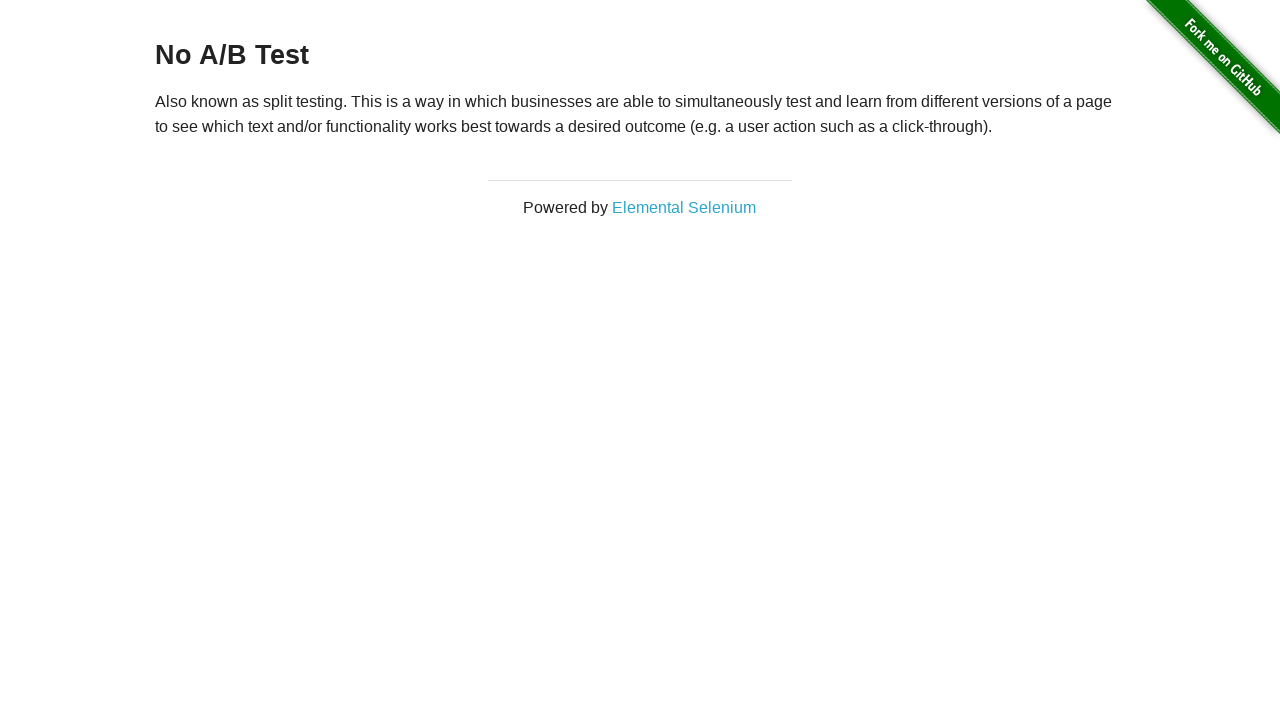

Retrieved heading text from h3 element
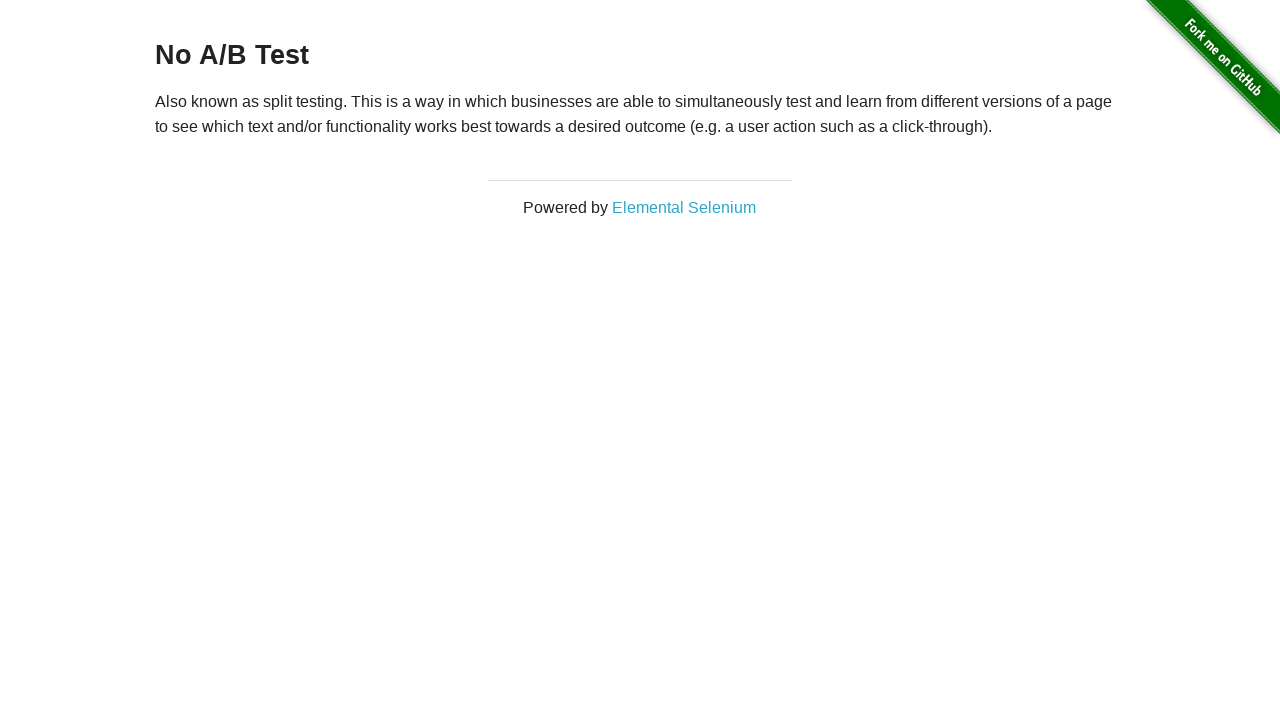

Verified heading text equals 'No A/B Test', confirming A/B test opt-out is working
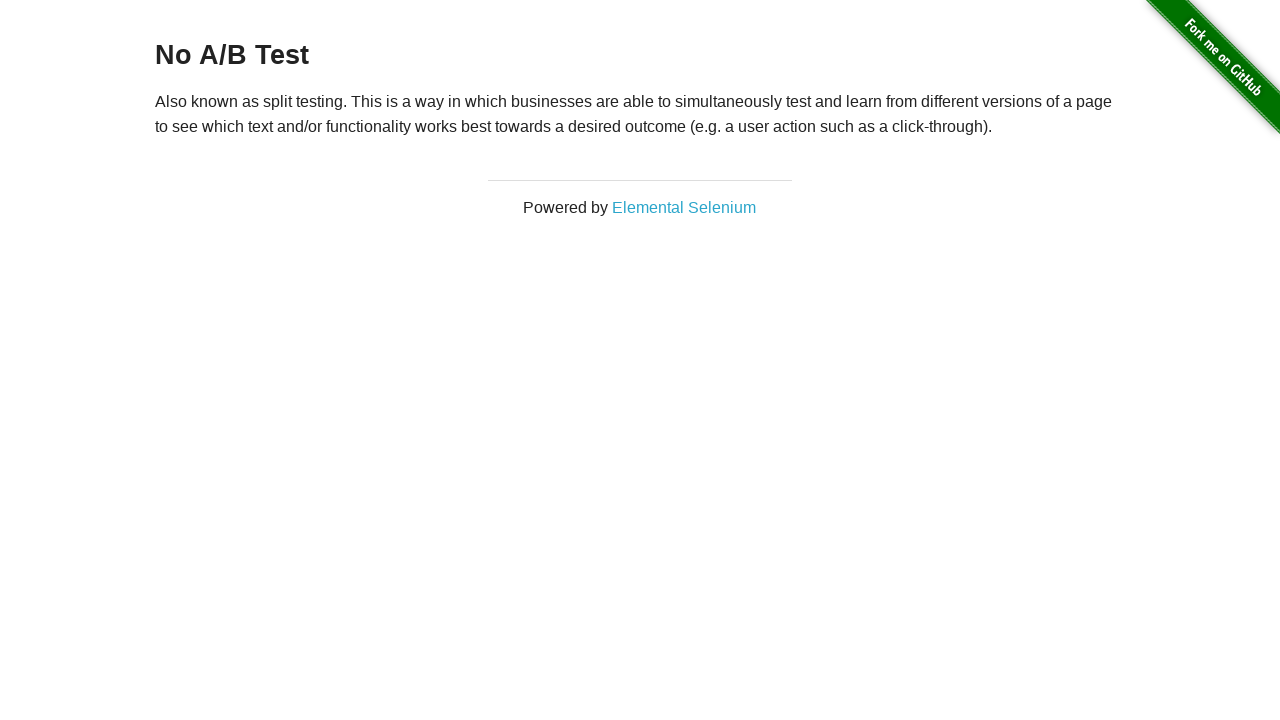

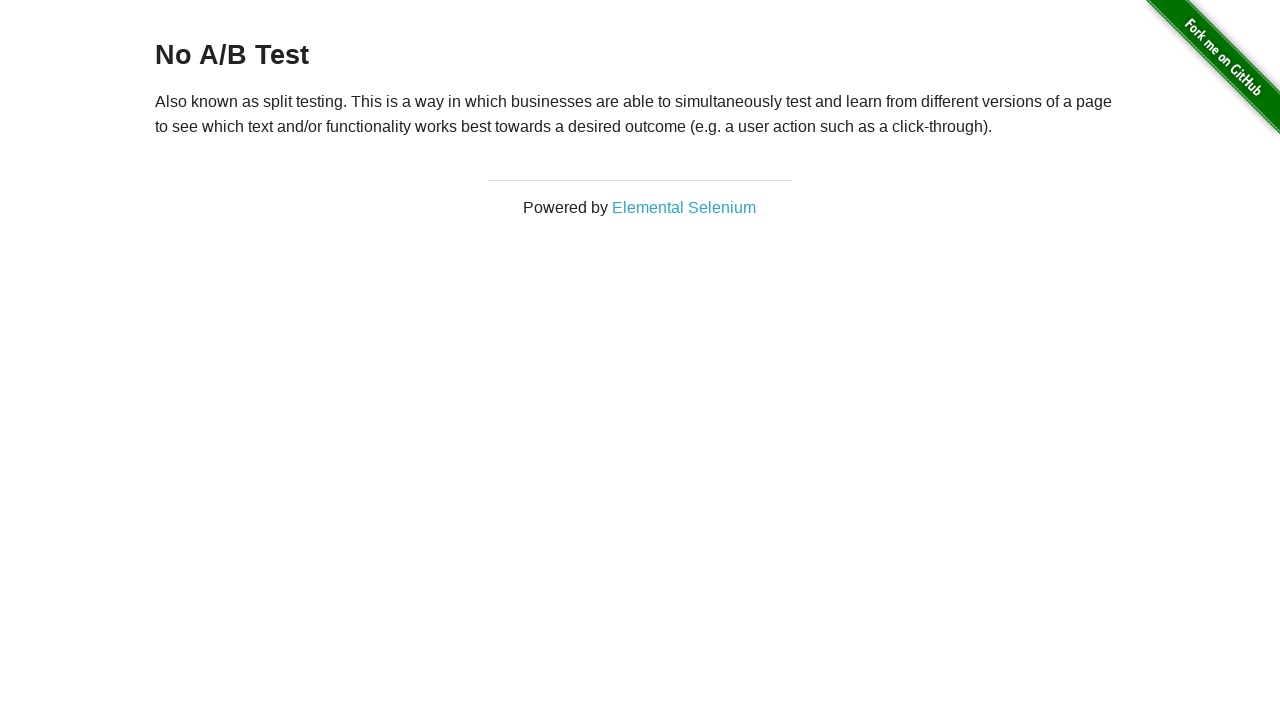